Navigates to the Applitools demo Frames Test Page and verifies the presence of a specific overflow div element used for visual testing regions

Starting URL: https://applitools.github.io/demo/TestPages/FramesTestPage/

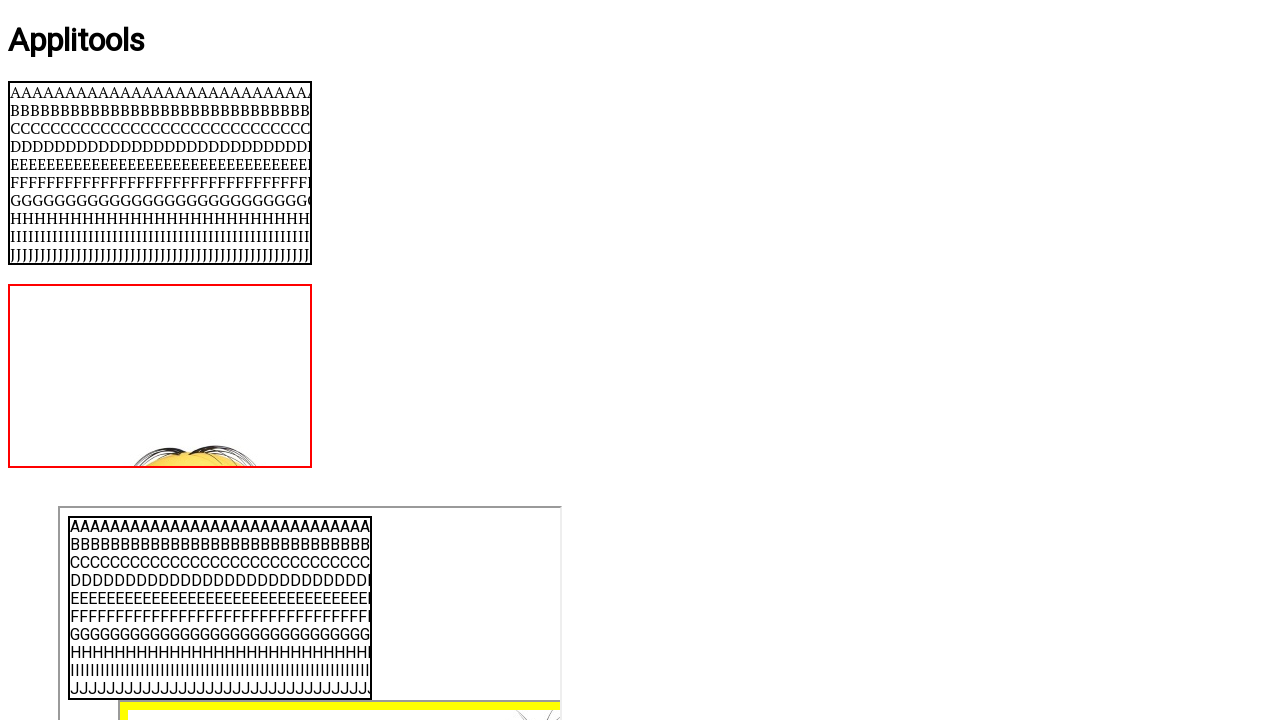

Set viewport size to 700x460
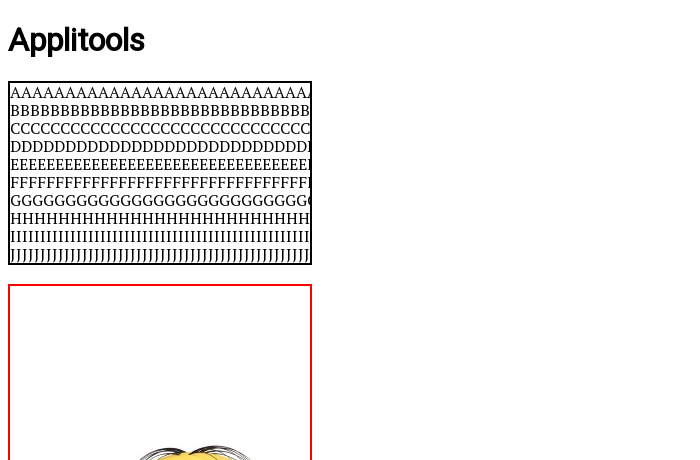

Waited for #overflowing-div element to be visible
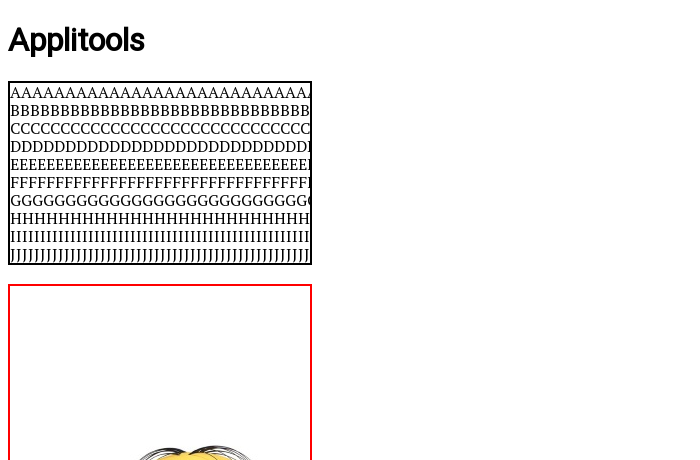

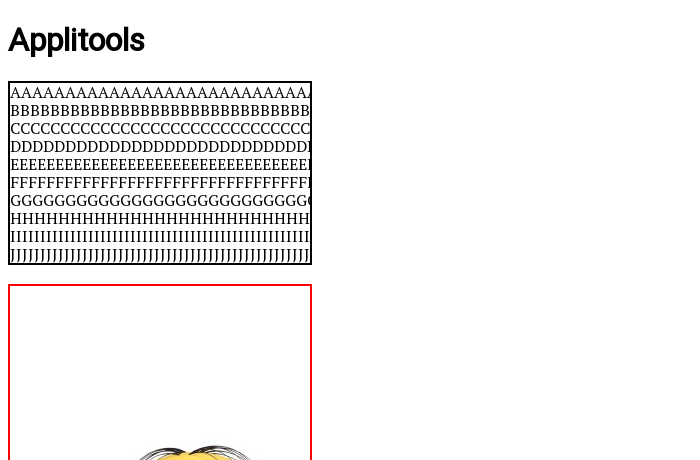